Tests radio button functionality by finding all radio buttons on the page and selecting the "female" option

Starting URL: https://www.ultimateqa.com/simple-html-elements-for-automation/

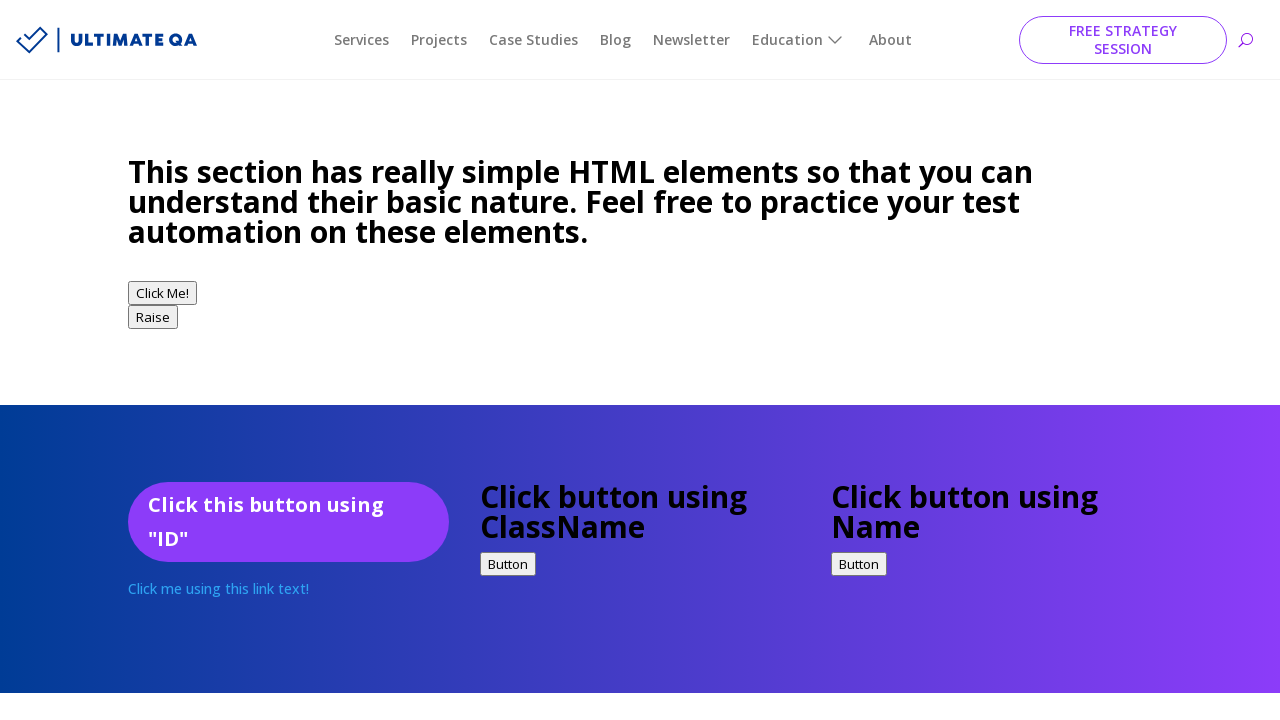

Navigated to Ultimate QA simple HTML elements page
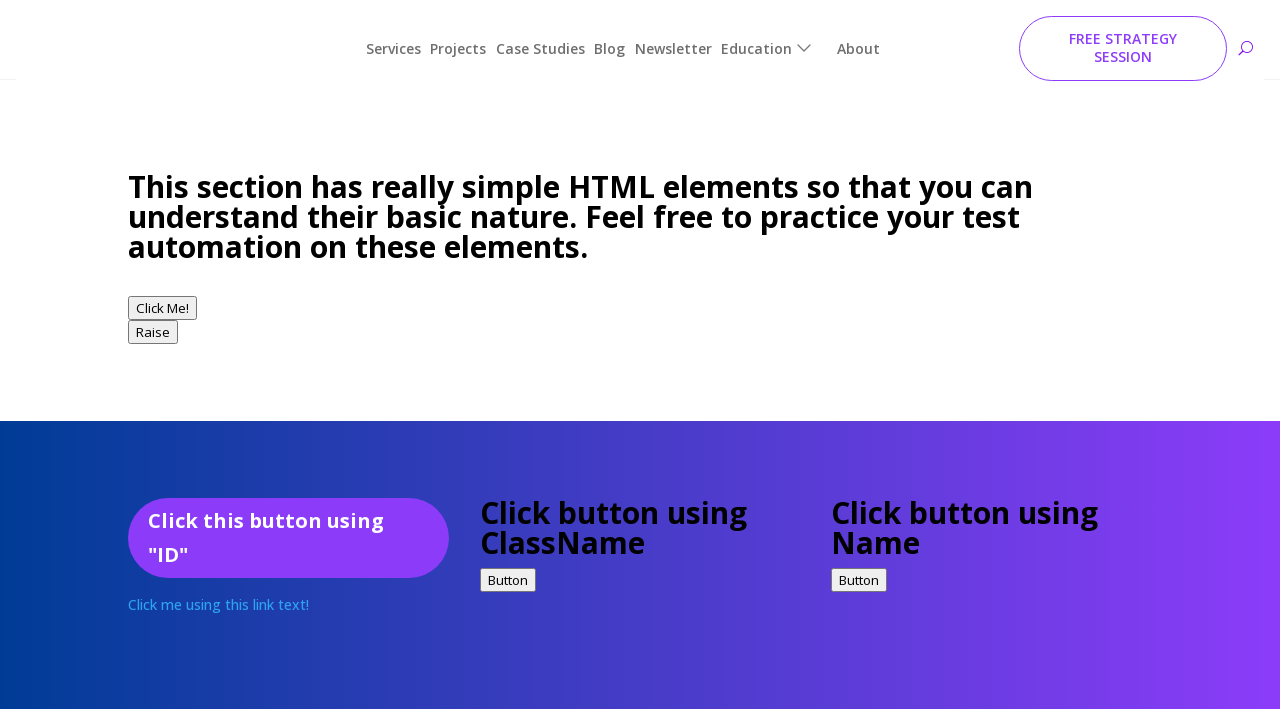

Located all radio button elements on the page
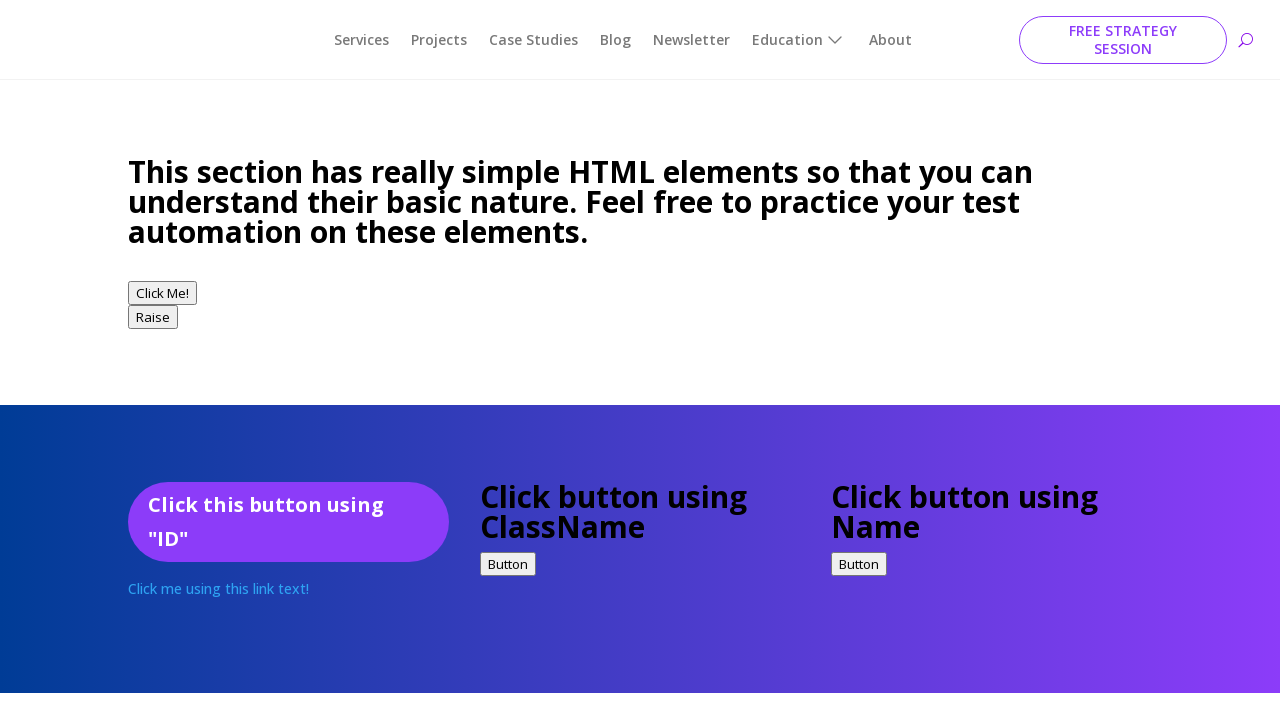

Retrieved radio button value: male
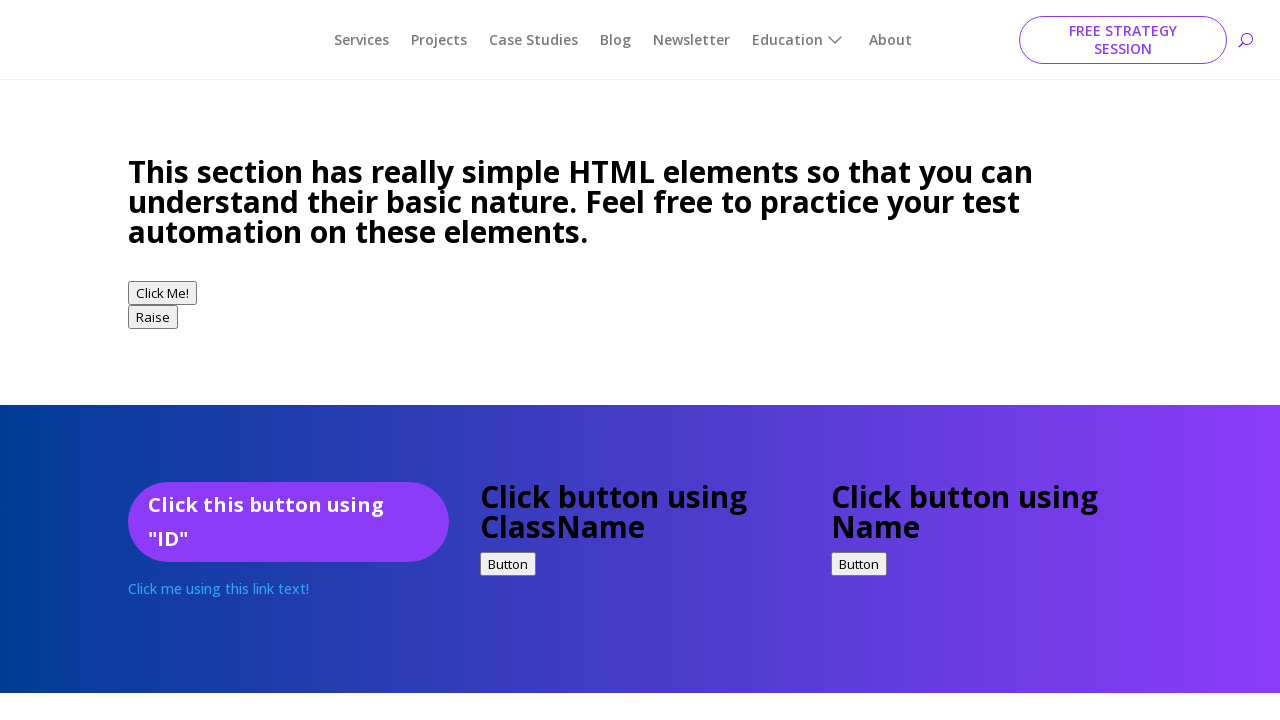

Retrieved radio button value: female
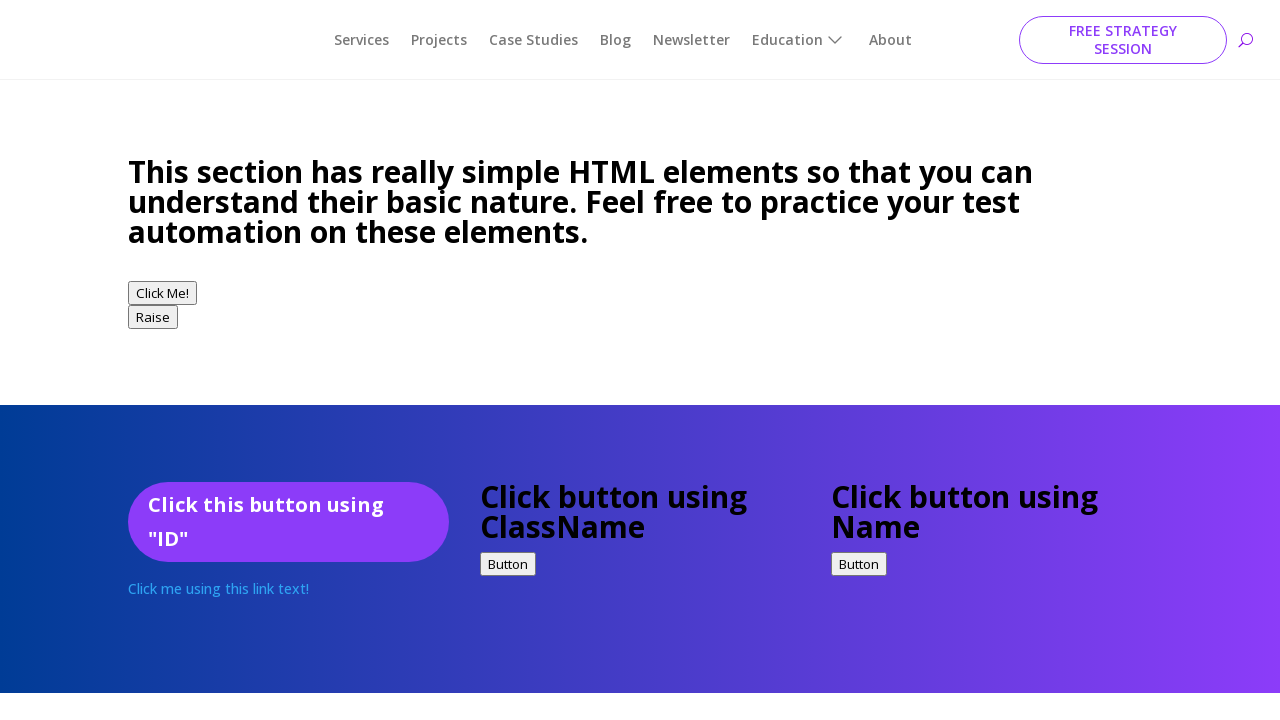

Clicked the 'female' radio button option at (140, 360) on input[type='radio'] >> nth=1
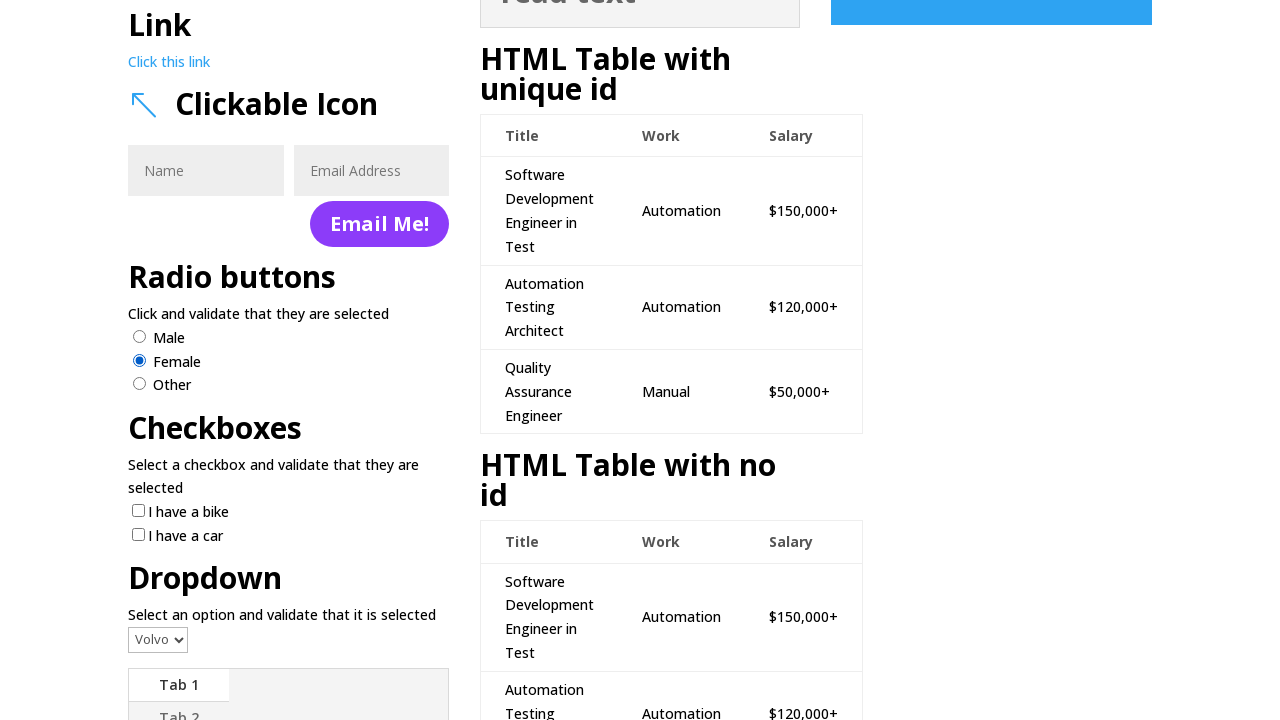

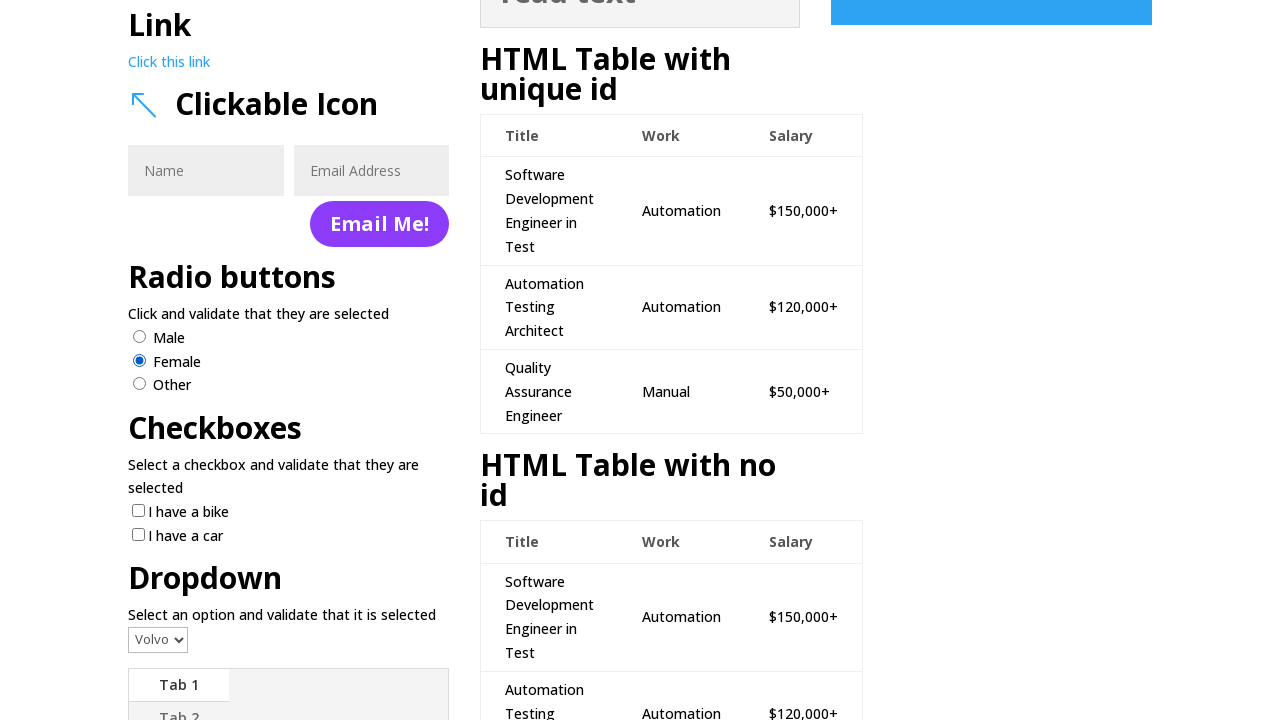